Tests registration form by filling in first name, last name, email, phone number, and address fields, then submitting the form and verifying the success message.

Starting URL: http://suninjuly.github.io/registration1.html

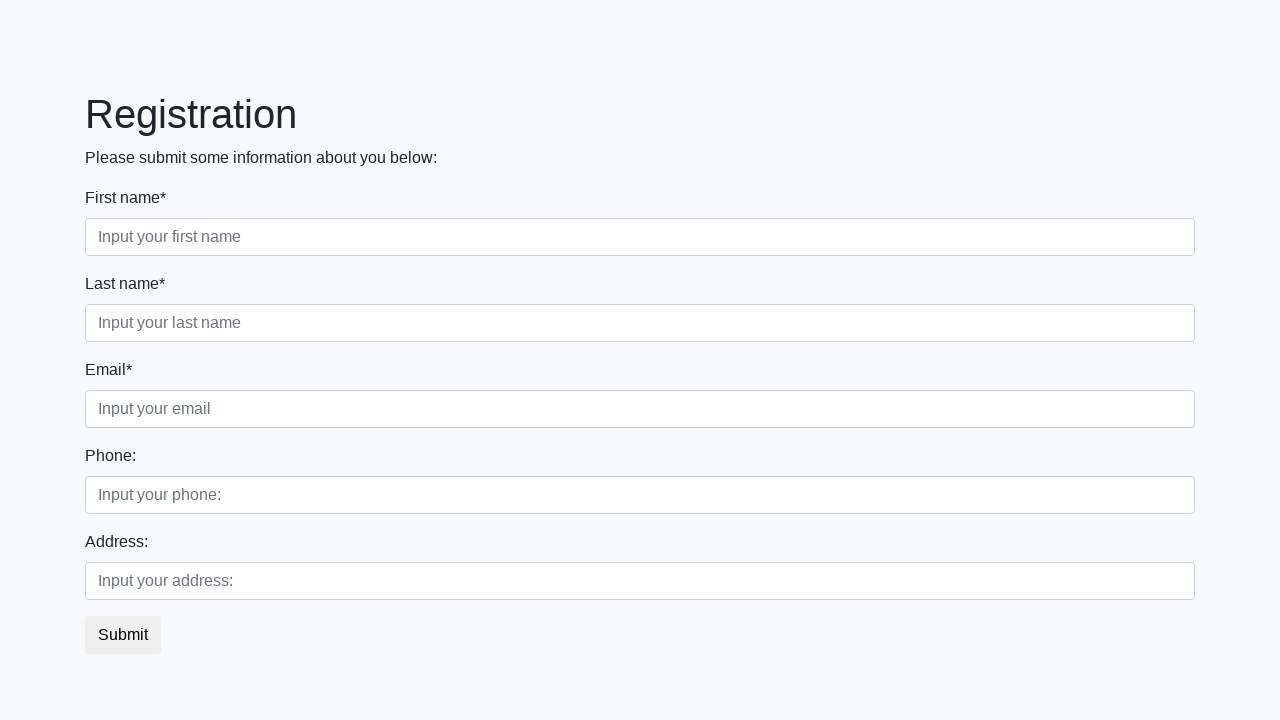

Filled first name field with 'Ivan' on .first_class [placeholder='Input your first name']
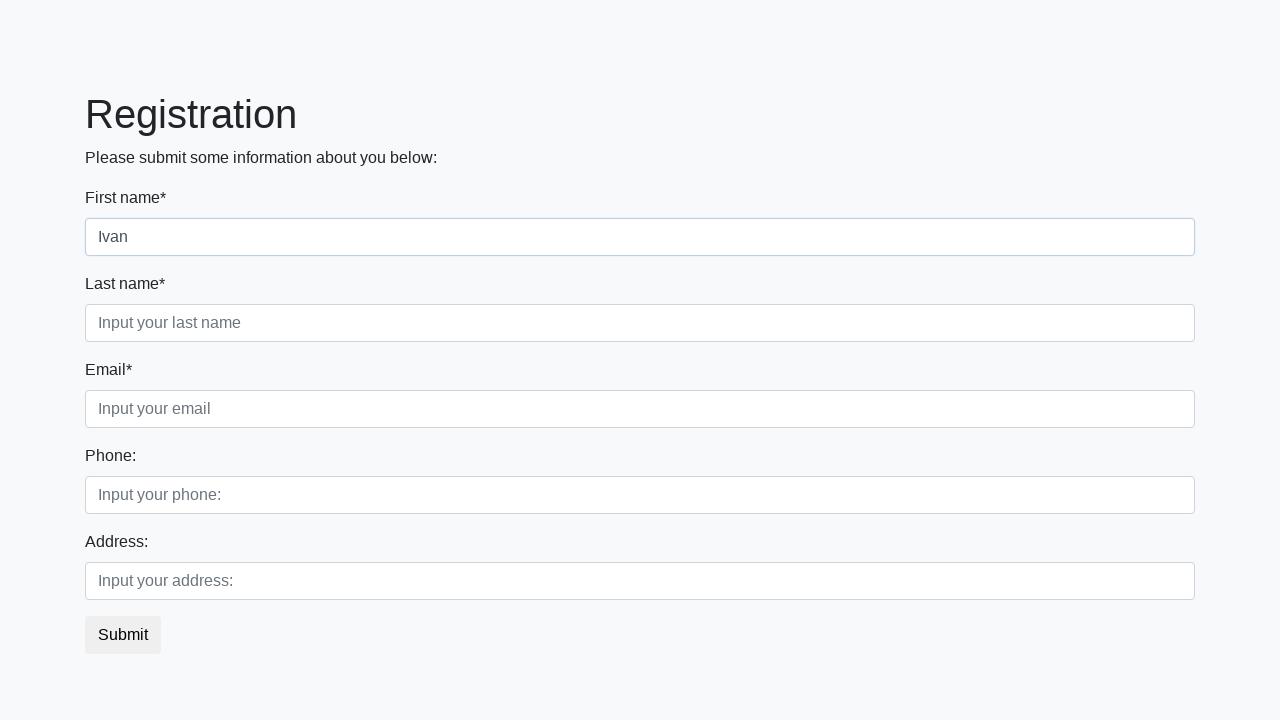

Filled last name field with 'Petrov' on .second_class [placeholder='Input your last name']
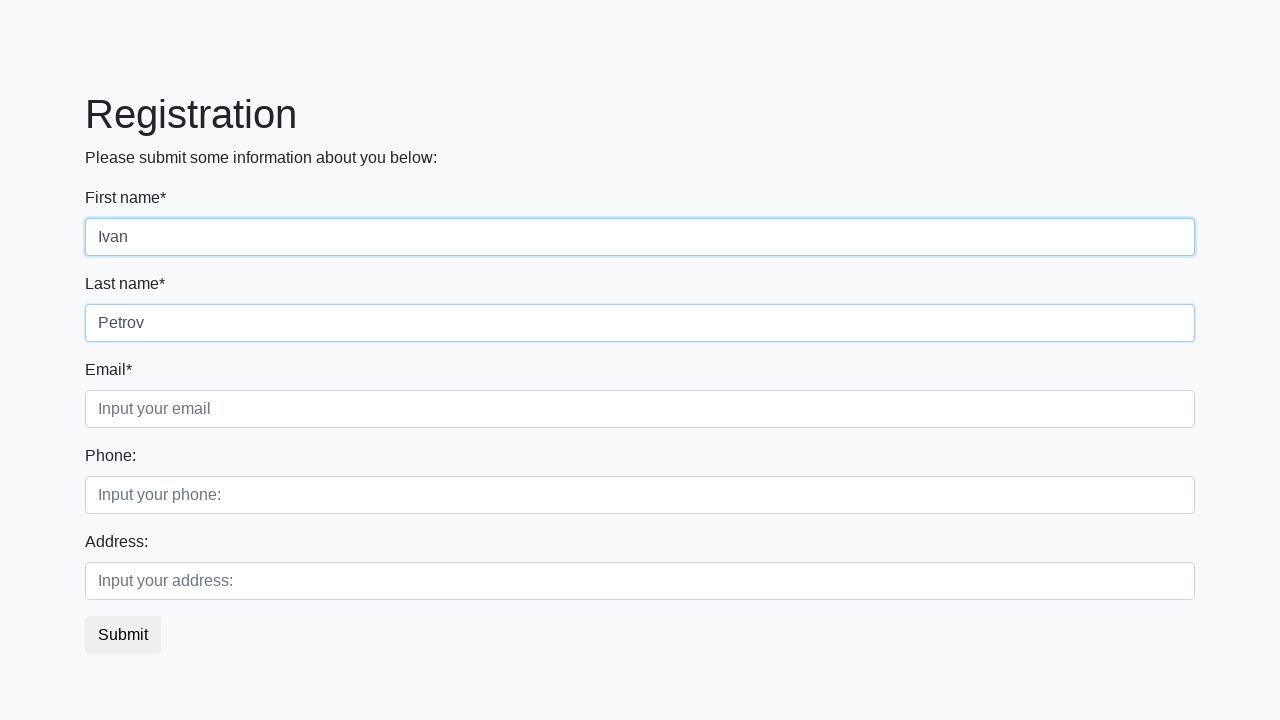

Filled email field with 'Petrov@mail.ru' on .third_class [placeholder='Input your email']
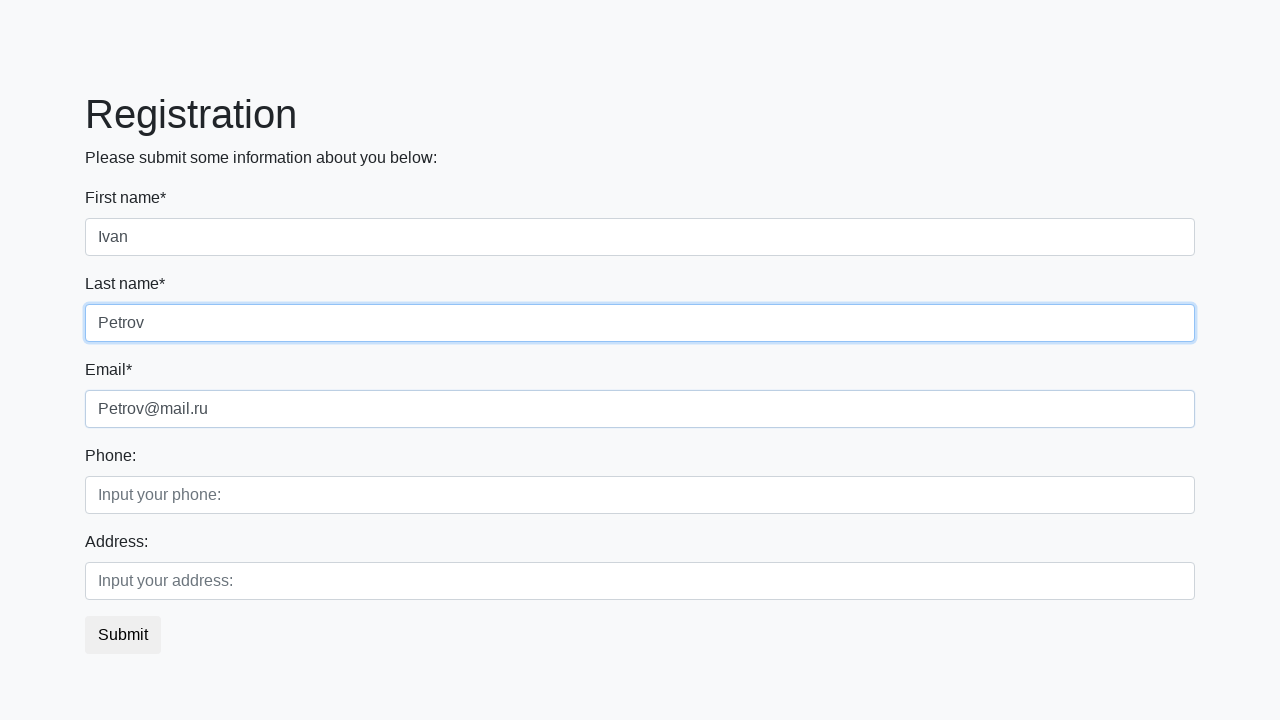

Filled phone number field with '89771335588' on .first_class [placeholder='Input your phone:']
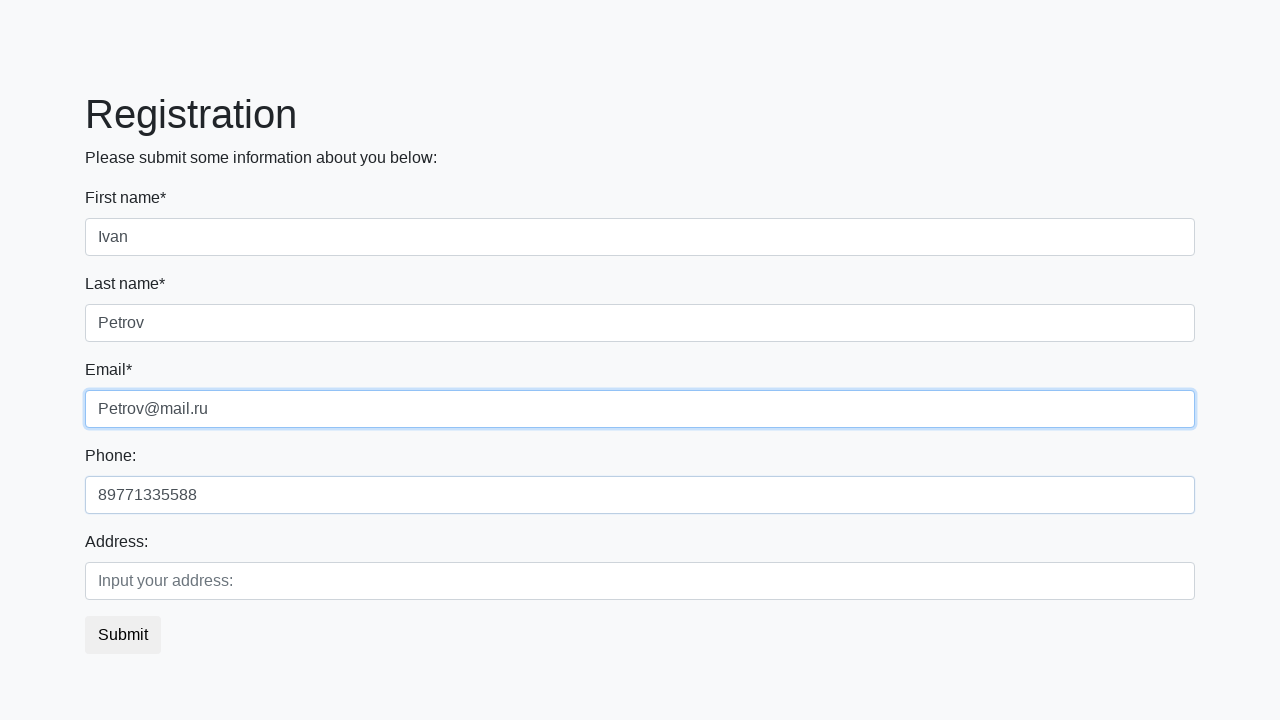

Filled address field with 'Russia' on .second_class [placeholder='Input your address:']
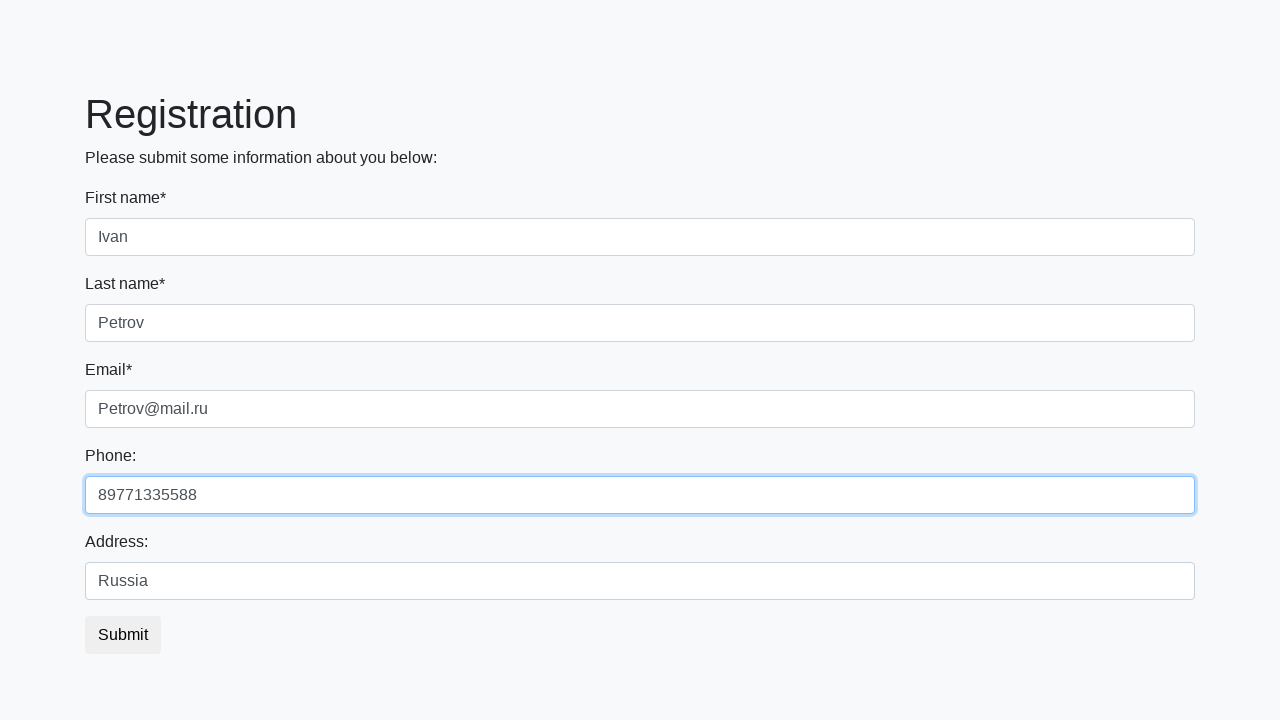

Clicked submit button to register at (123, 635) on button.btn
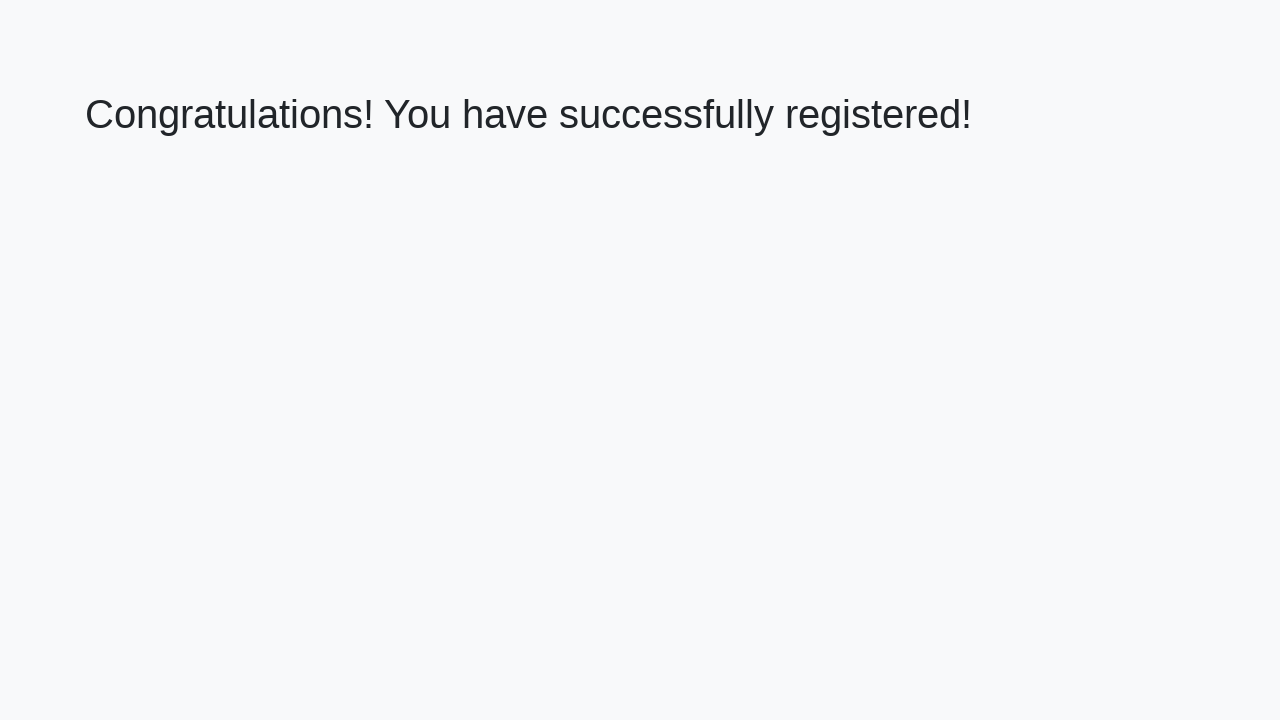

Success message header loaded
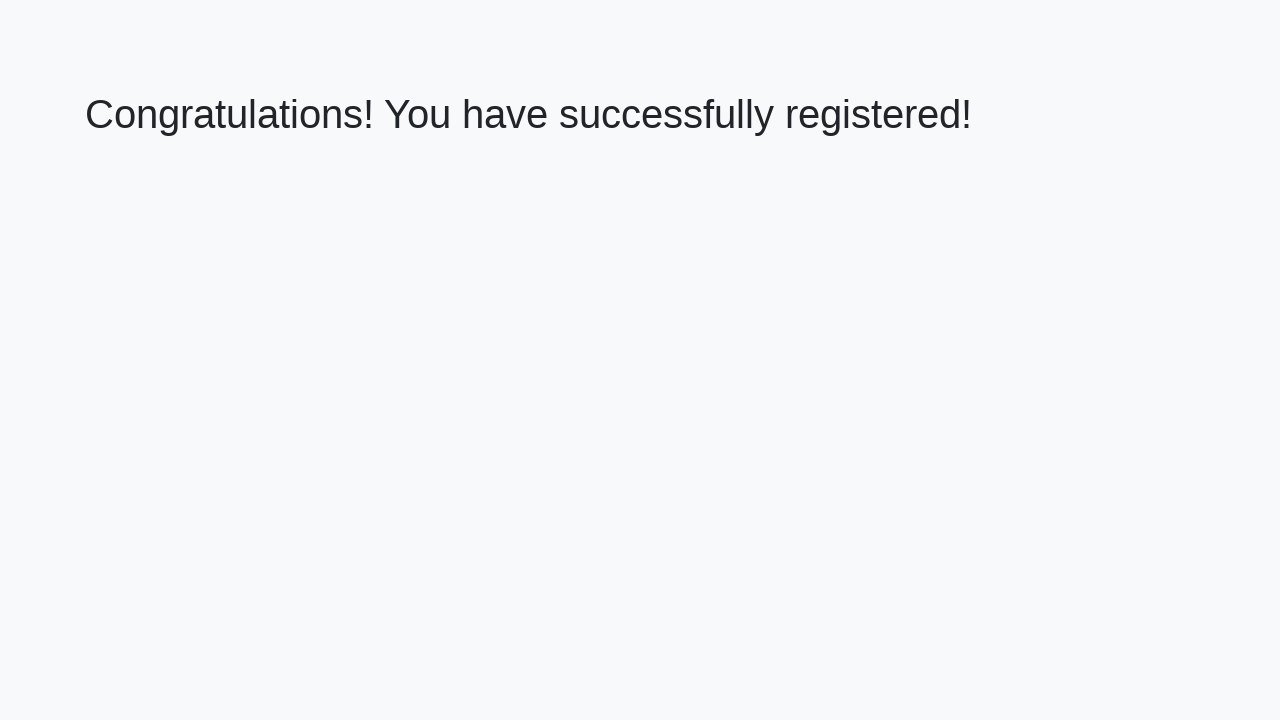

Retrieved success message text: 'Congratulations! You have successfully registered!'
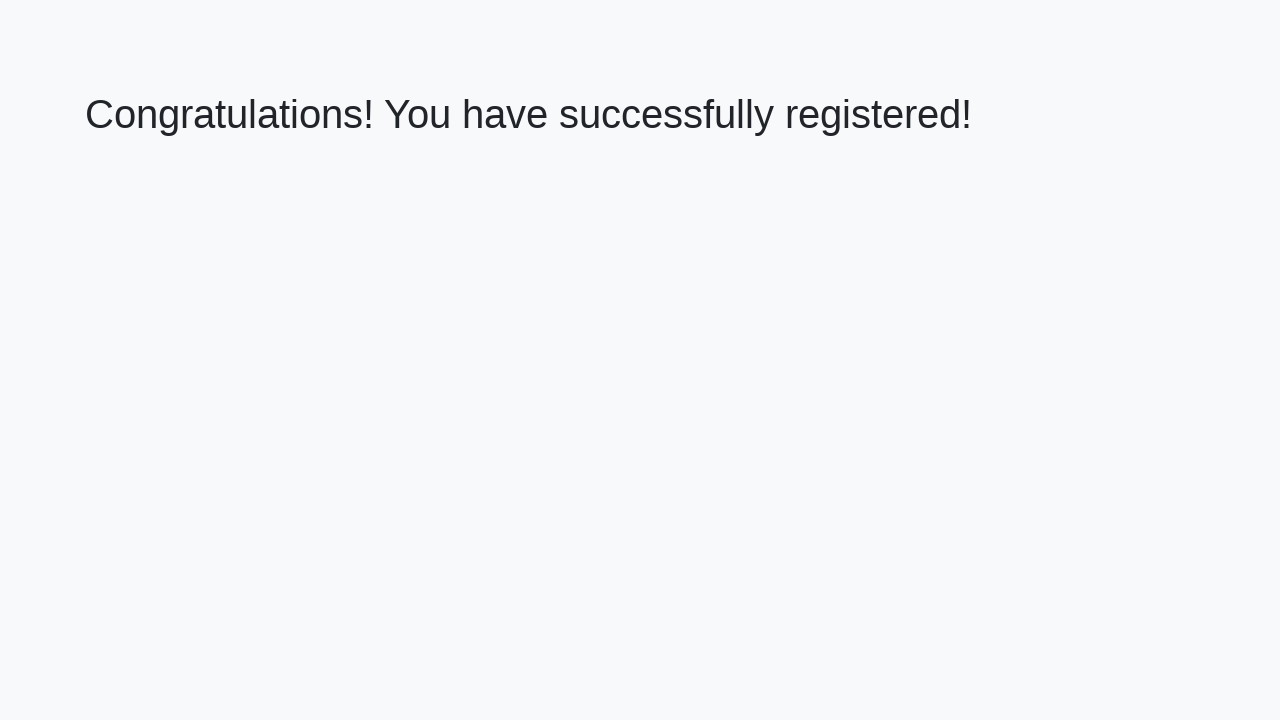

Verified success message matches expected text
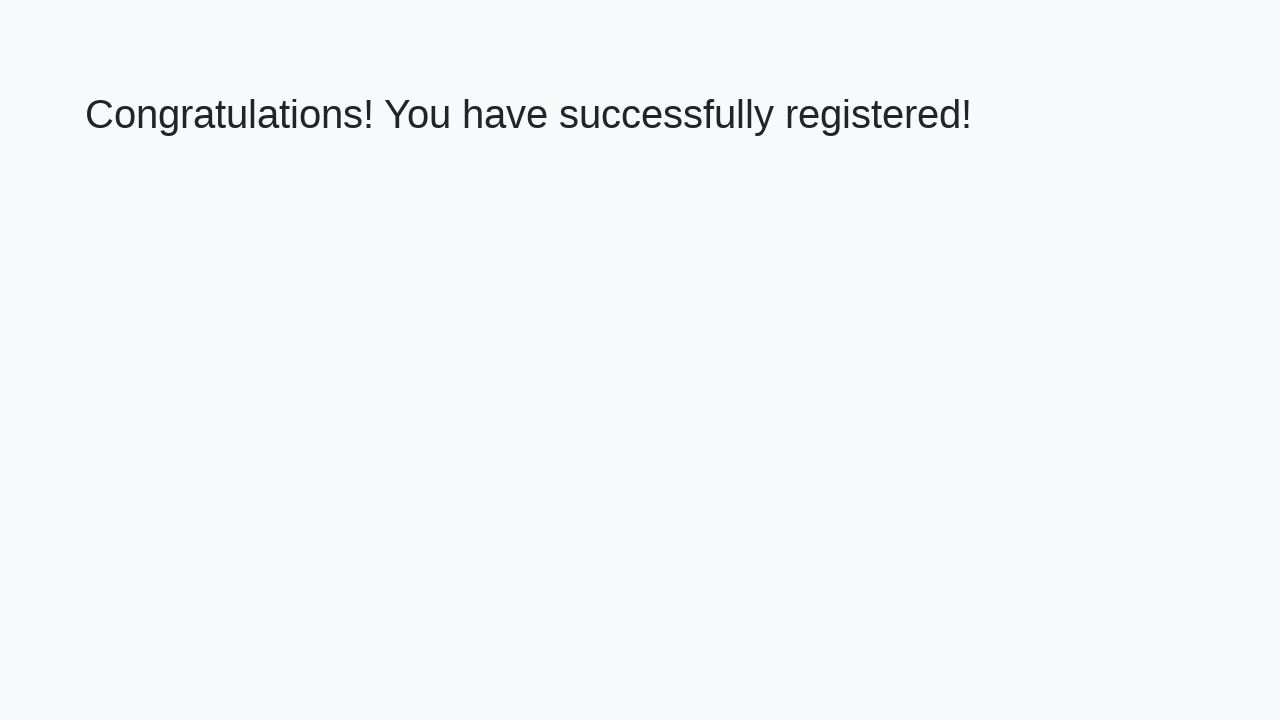

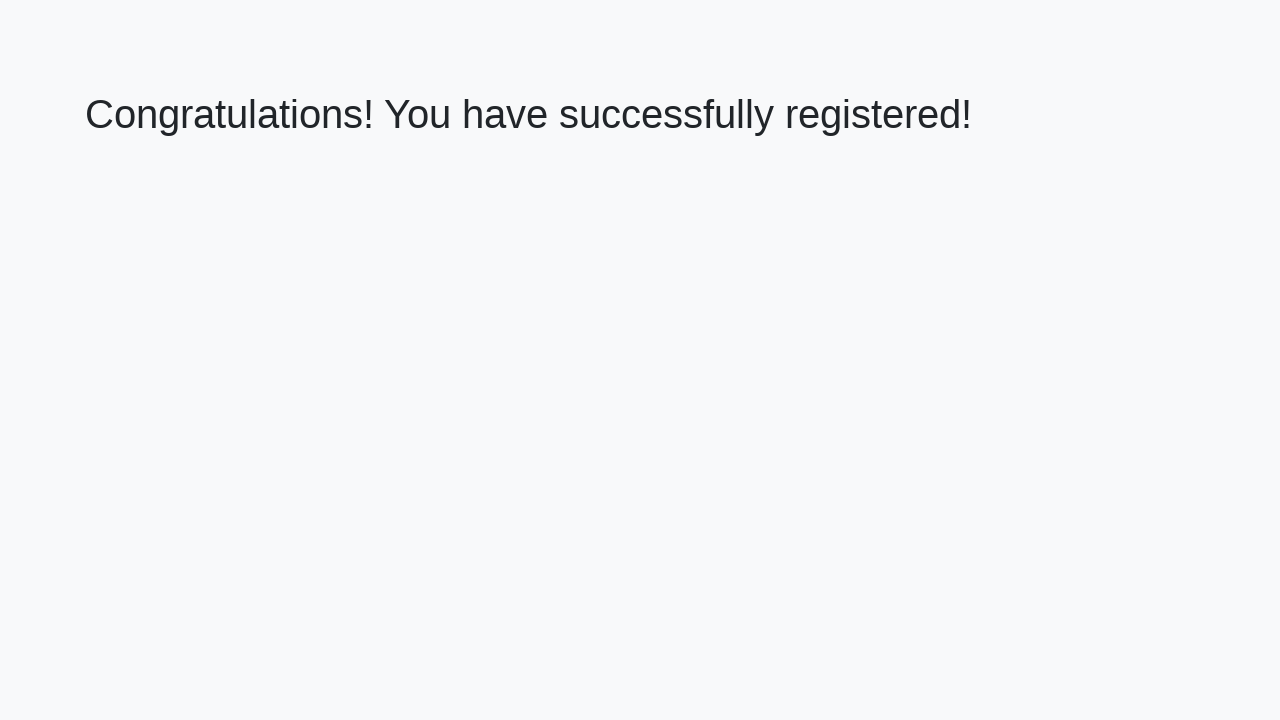